Tests frame switching functionality by navigating to frame_5.html, clicking on the center element, and verifying UI Vision logo visibility

Starting URL: https://ui.vision/demo/webtest/frames/

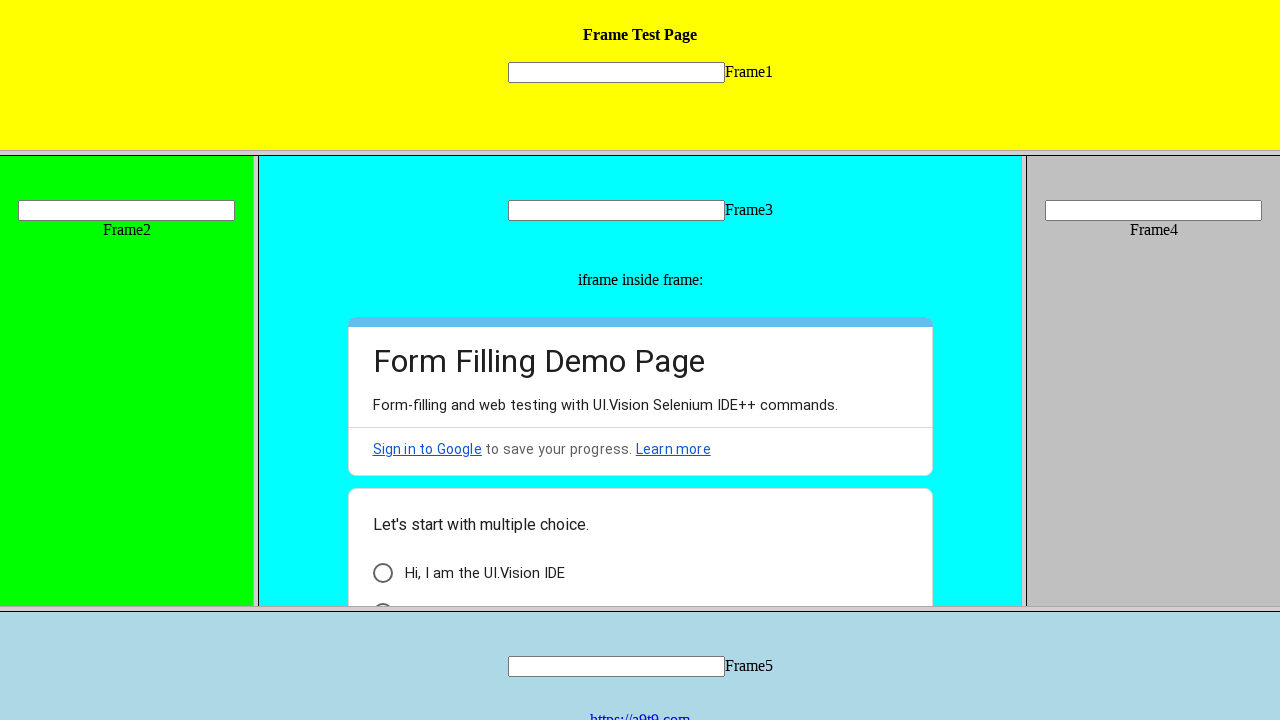

Located frame_5.html iframe
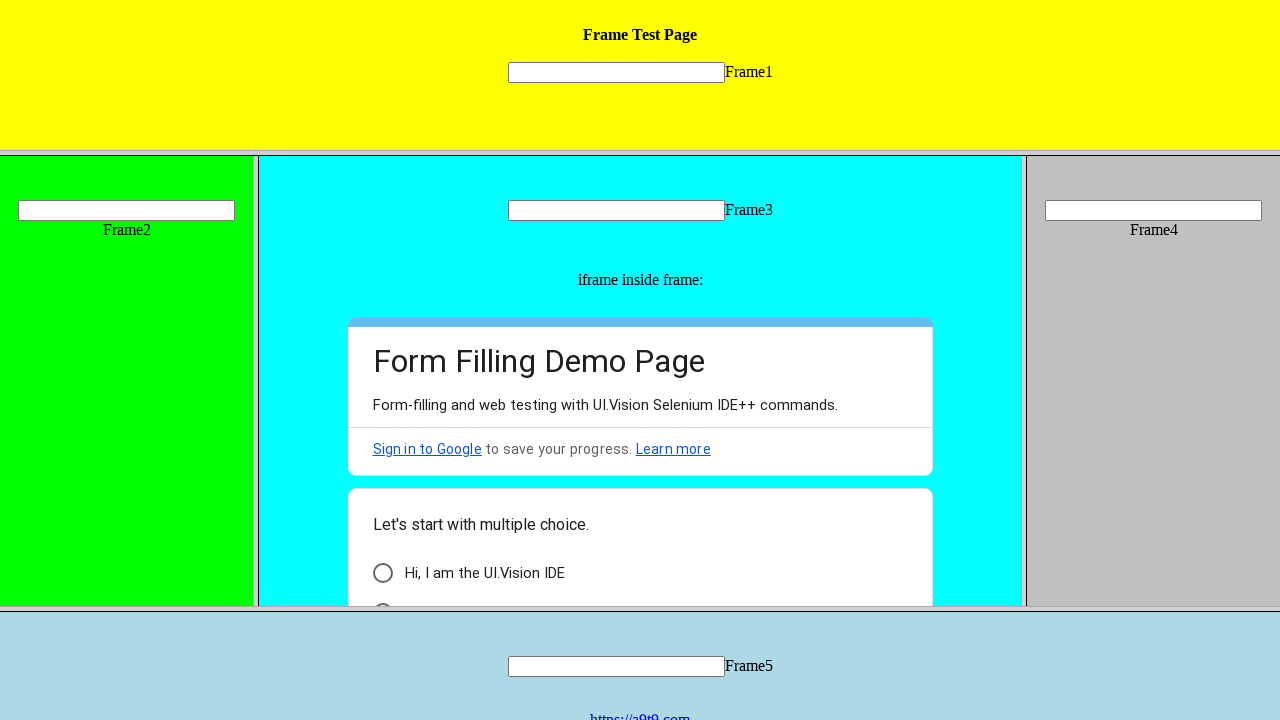

Clicked on center element within frame_5 at (640, 711) on frame[src='frame_5.html'] >> internal:control=enter-frame >> body center
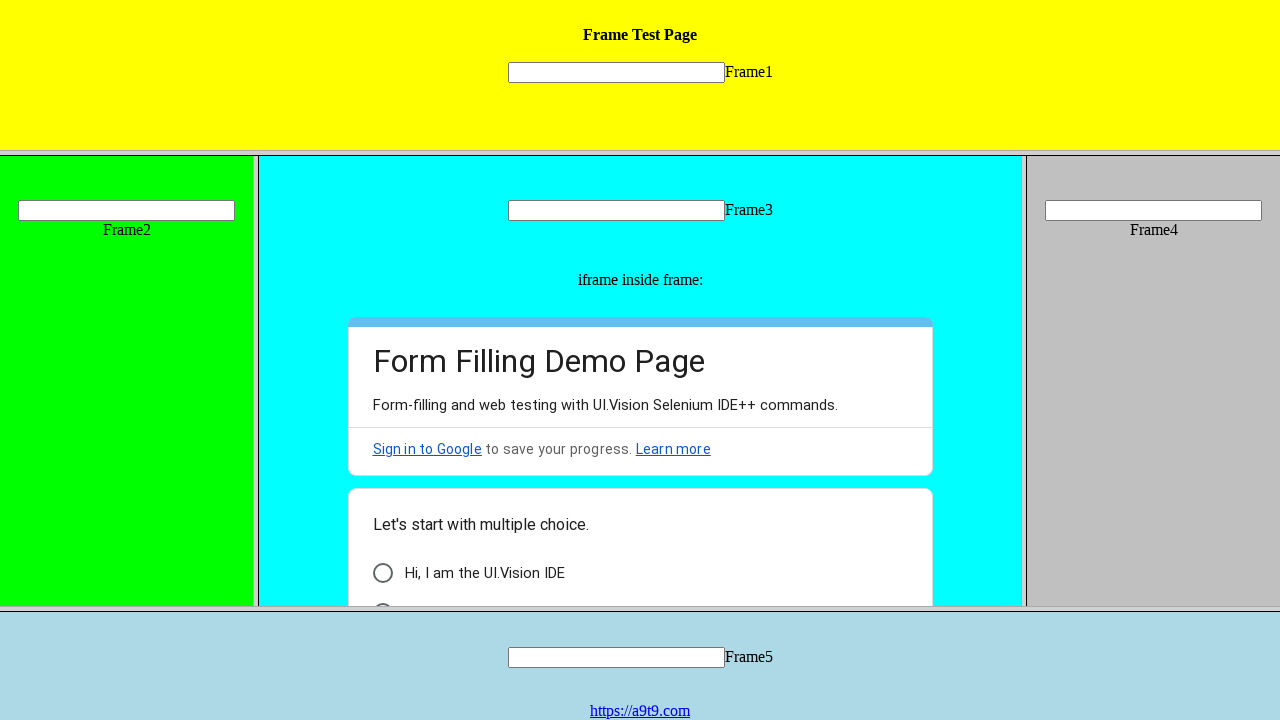

Verified UI Vision logo visibility
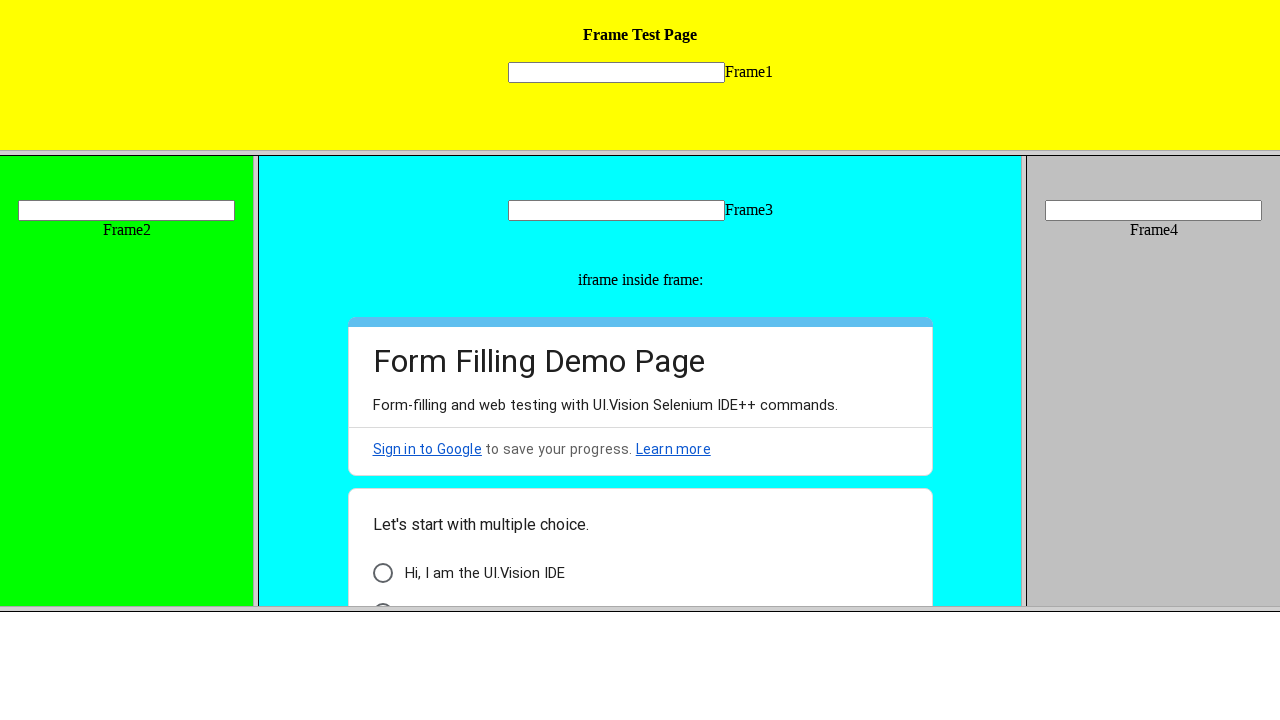

Located XModules text element
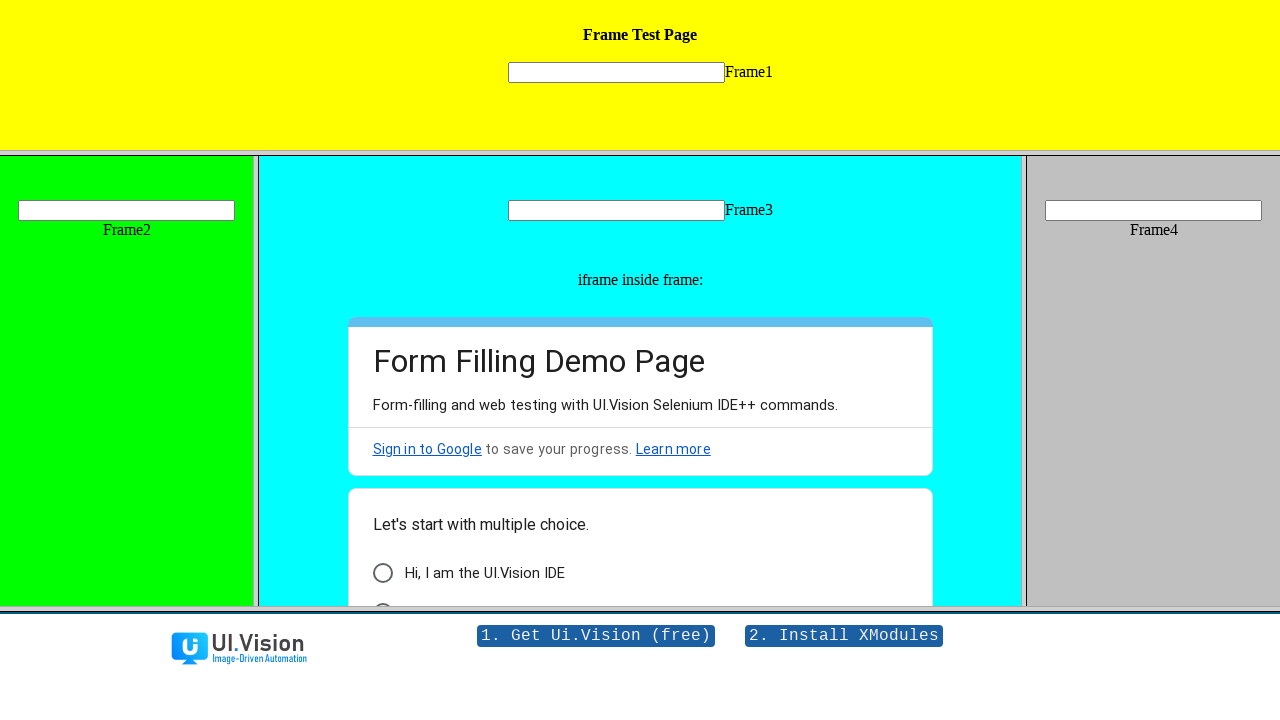

Retrieved text content from XModules element
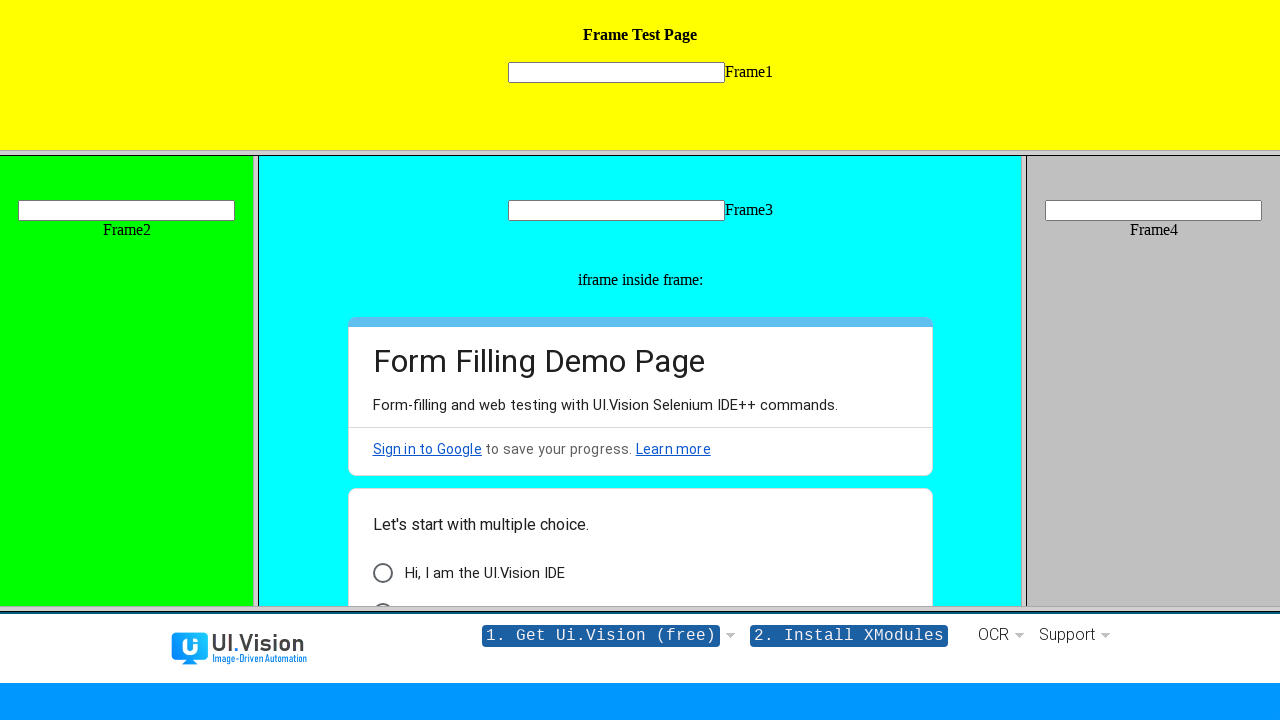

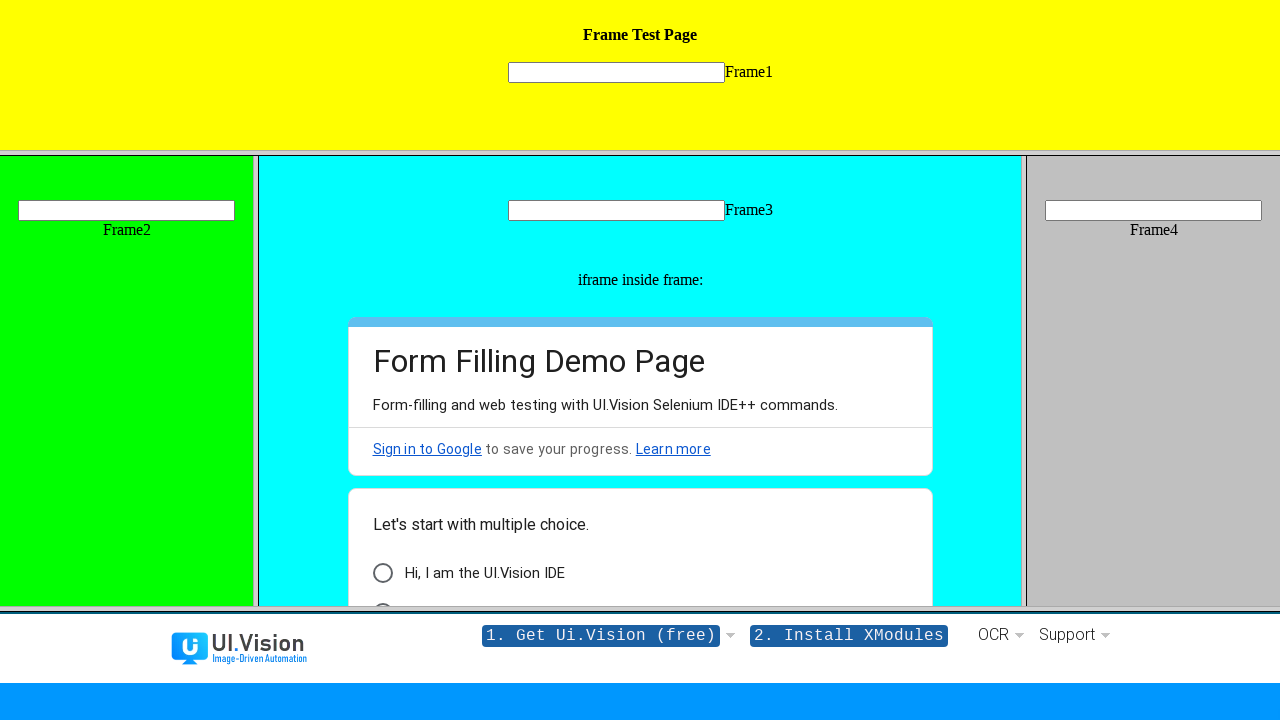